Navigates to the Calley homepage and verifies the page loads with a specific viewport size

Starting URL: https://www.getcalley.com/

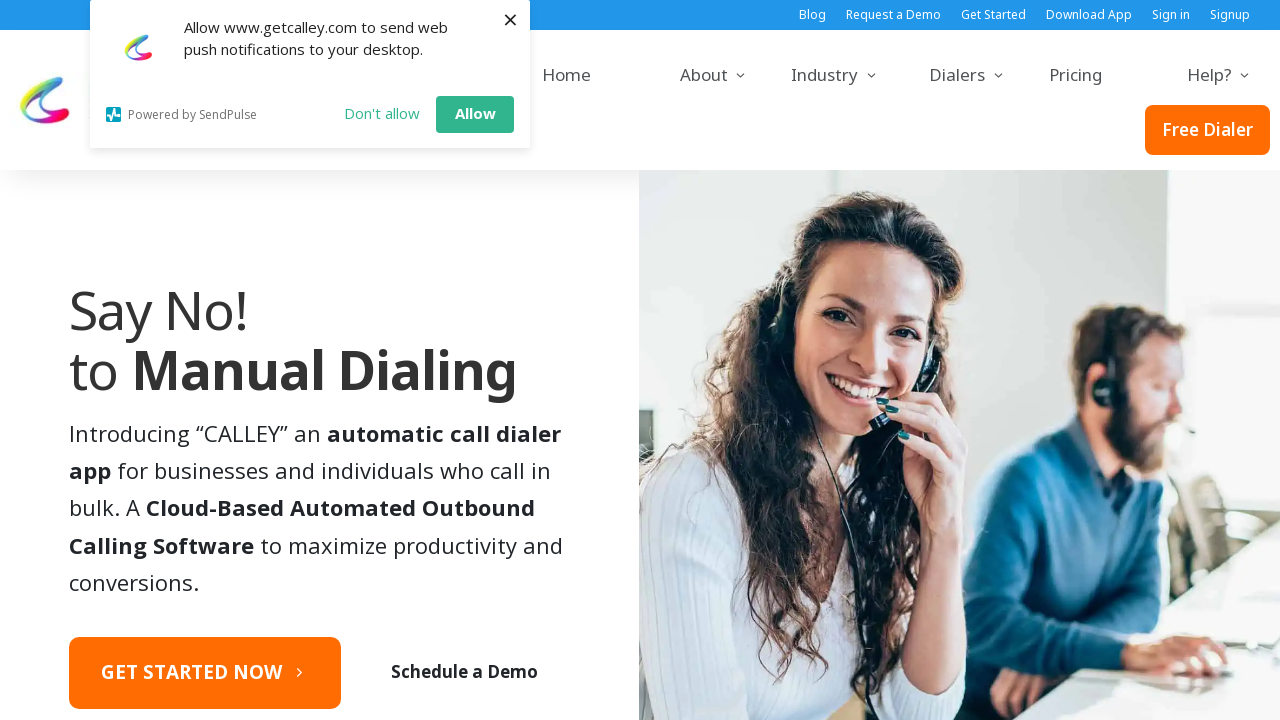

Set viewport size to 1536x864 for desktop resolution
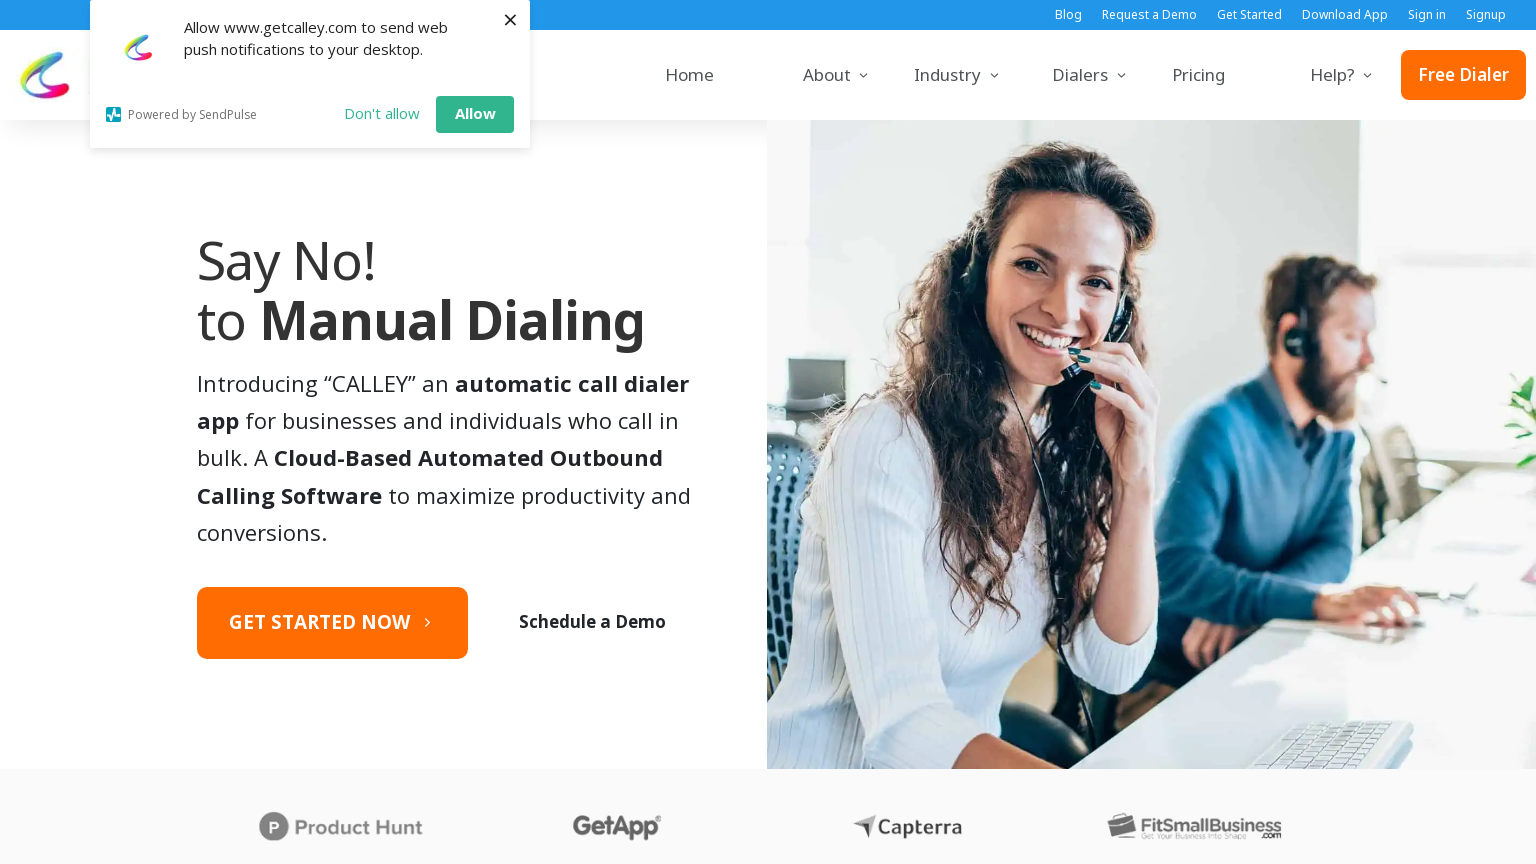

Calley homepage fully loaded with network idle state
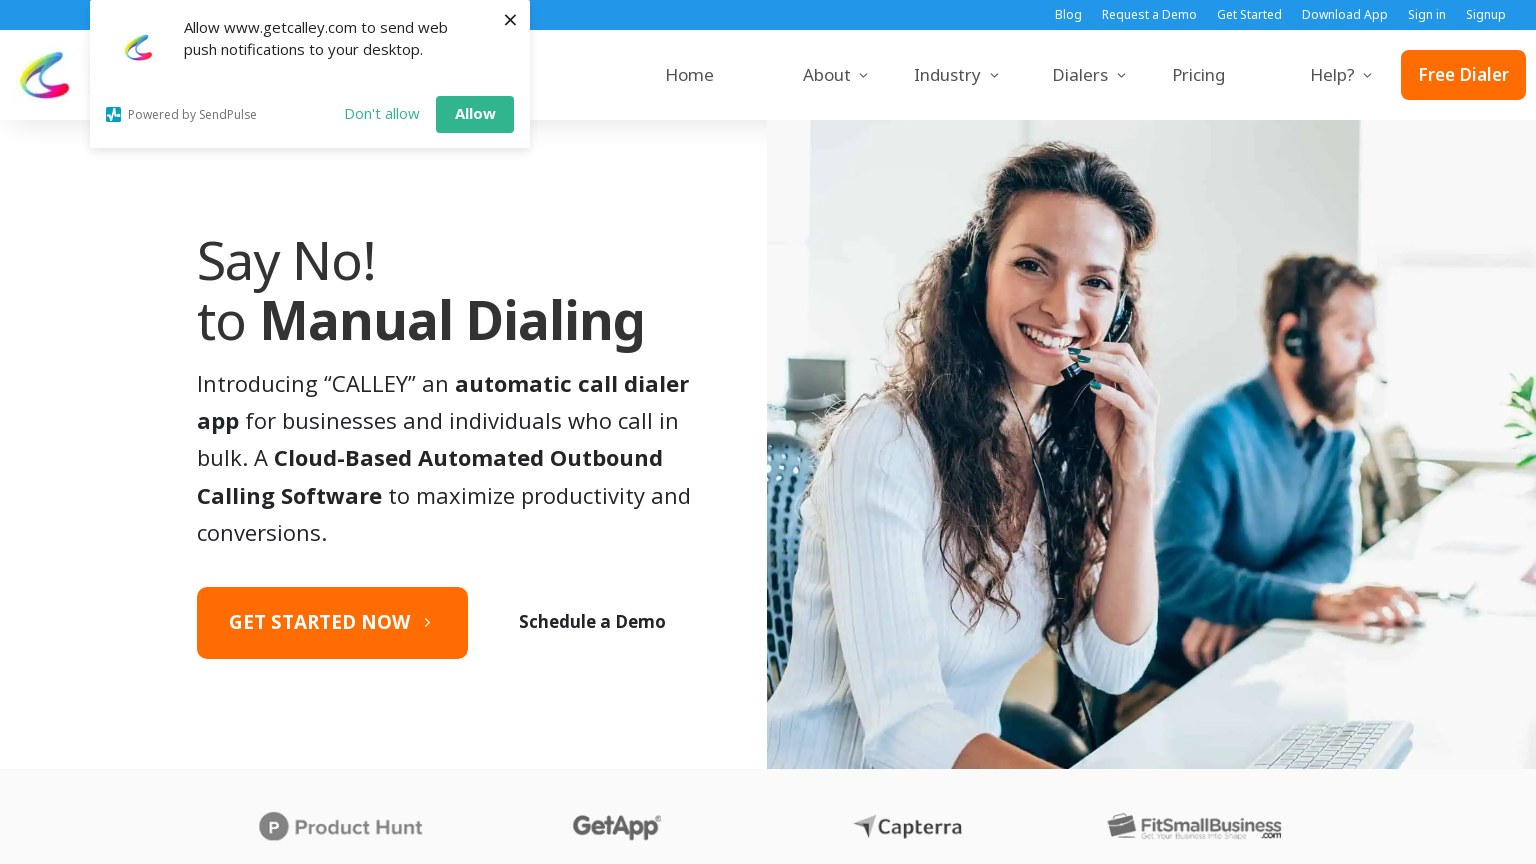

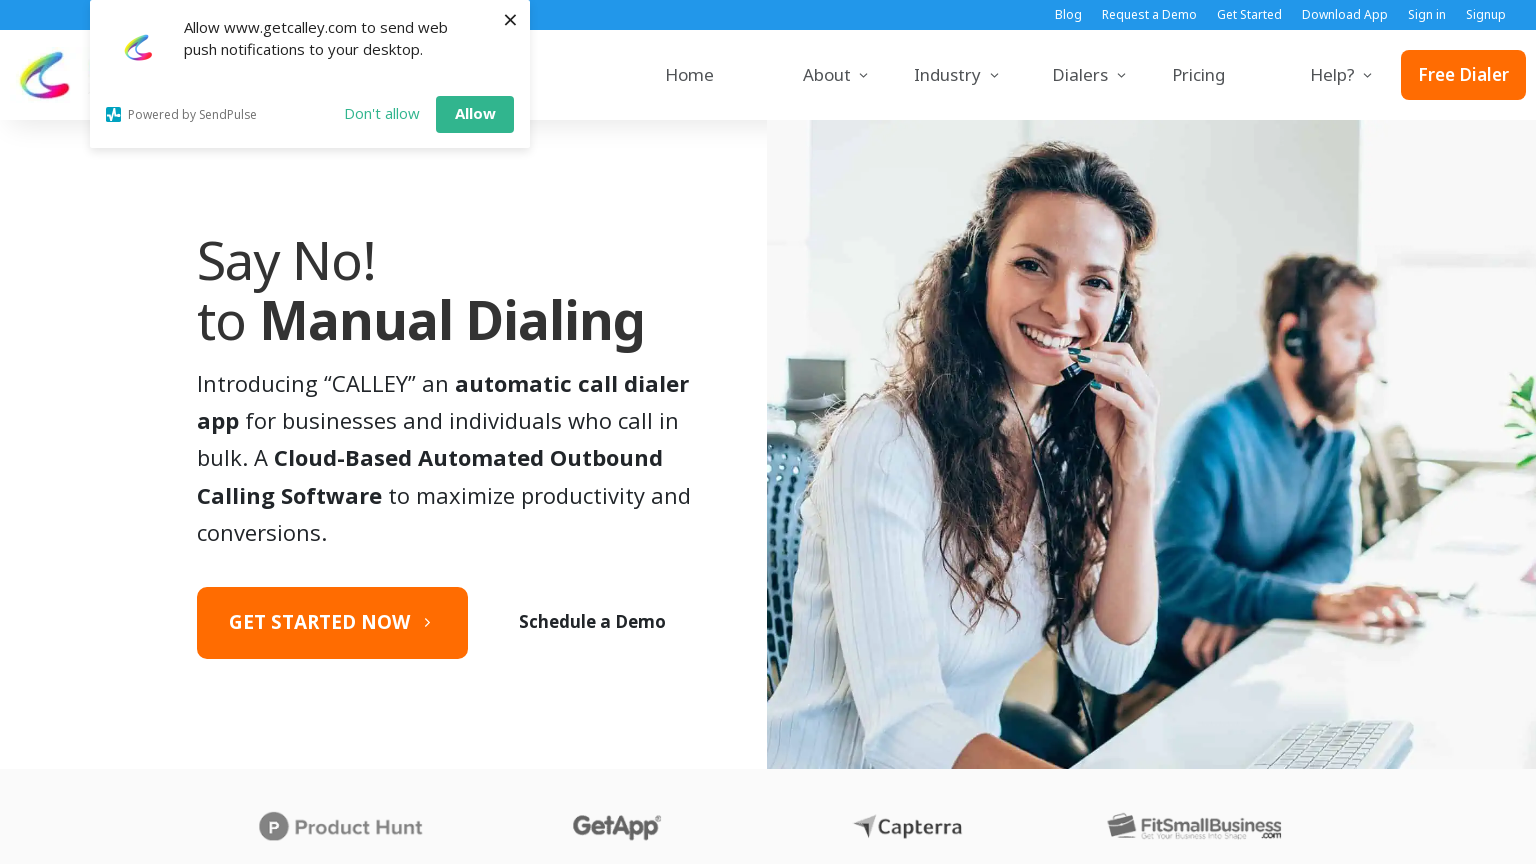